Navigates to Nike's new releases page and clicks on the Accessories & Equipment category filter

Starting URL: https://www.nike.com/gb/w/new-3n82y

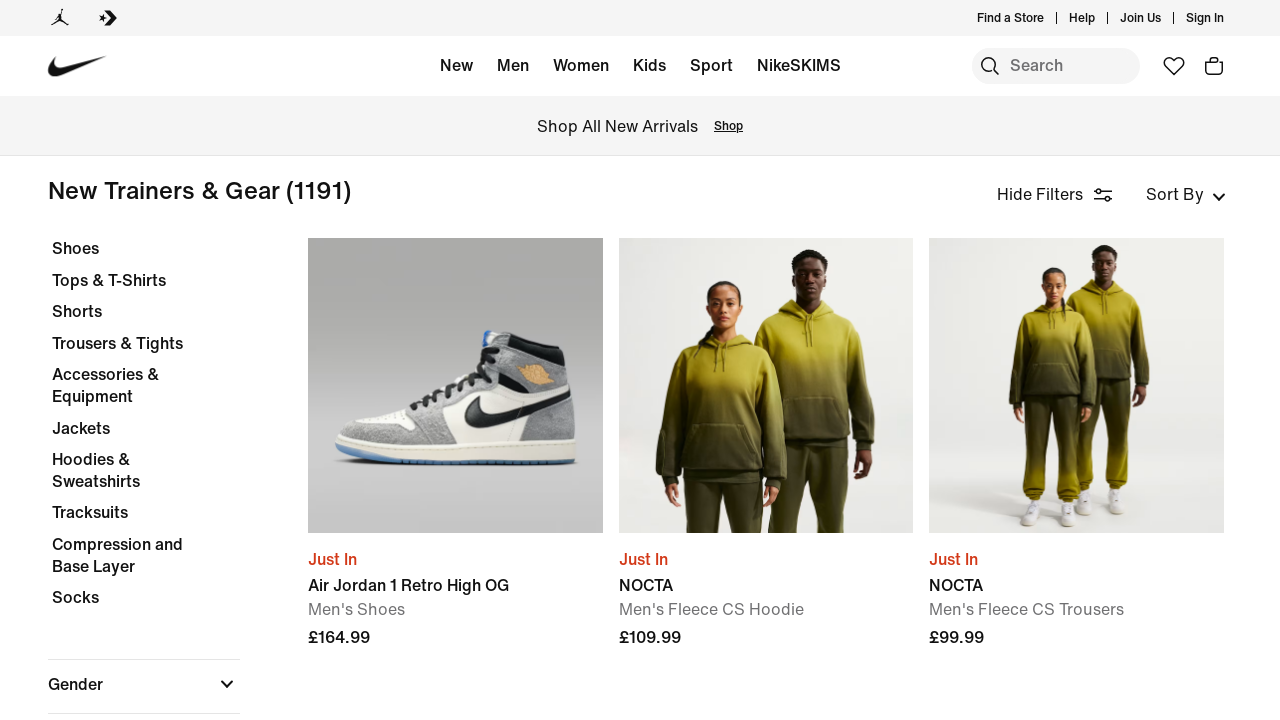

Waited for Accessories & Equipment category filter to load
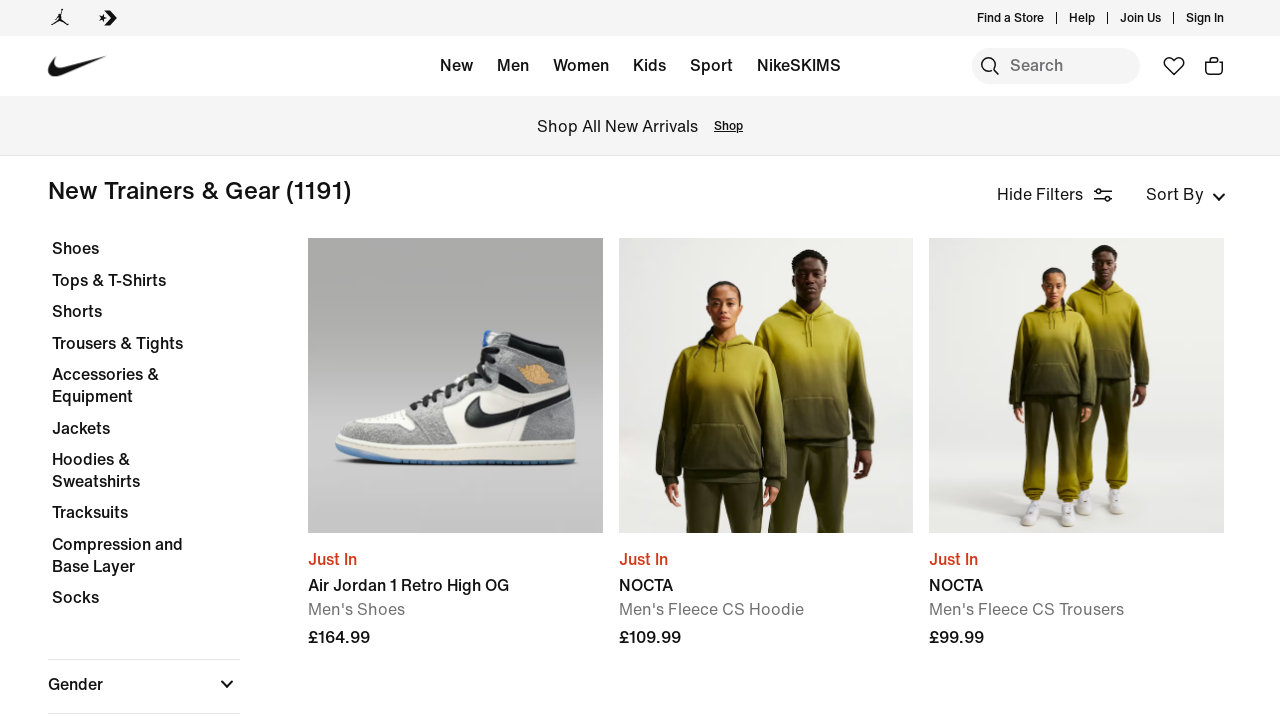

Clicked on Accessories & Equipment category filter at (144, 391) on a[aria-label='Category for Accessories & Equipment']
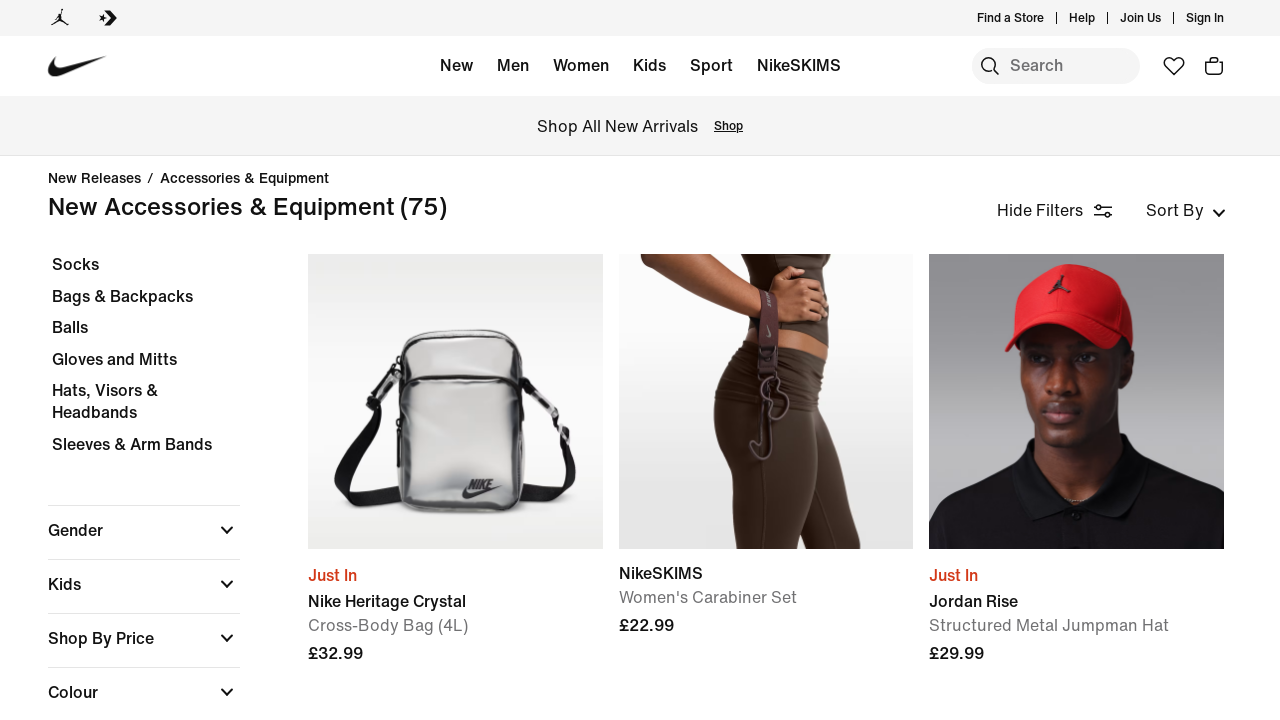

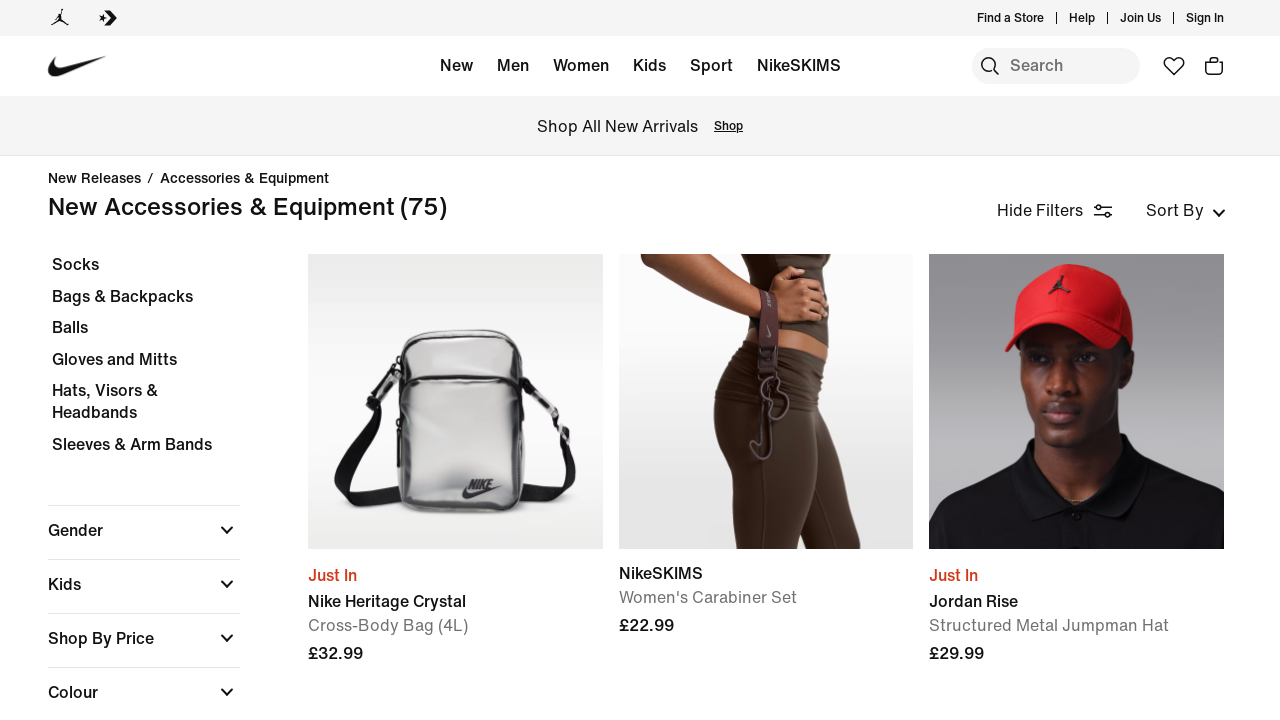